Tests window handling functionality by opening a new window, switching between windows, and closing specific windows based on their title

Starting URL: http://demo.automationtesting.in/Windows.html

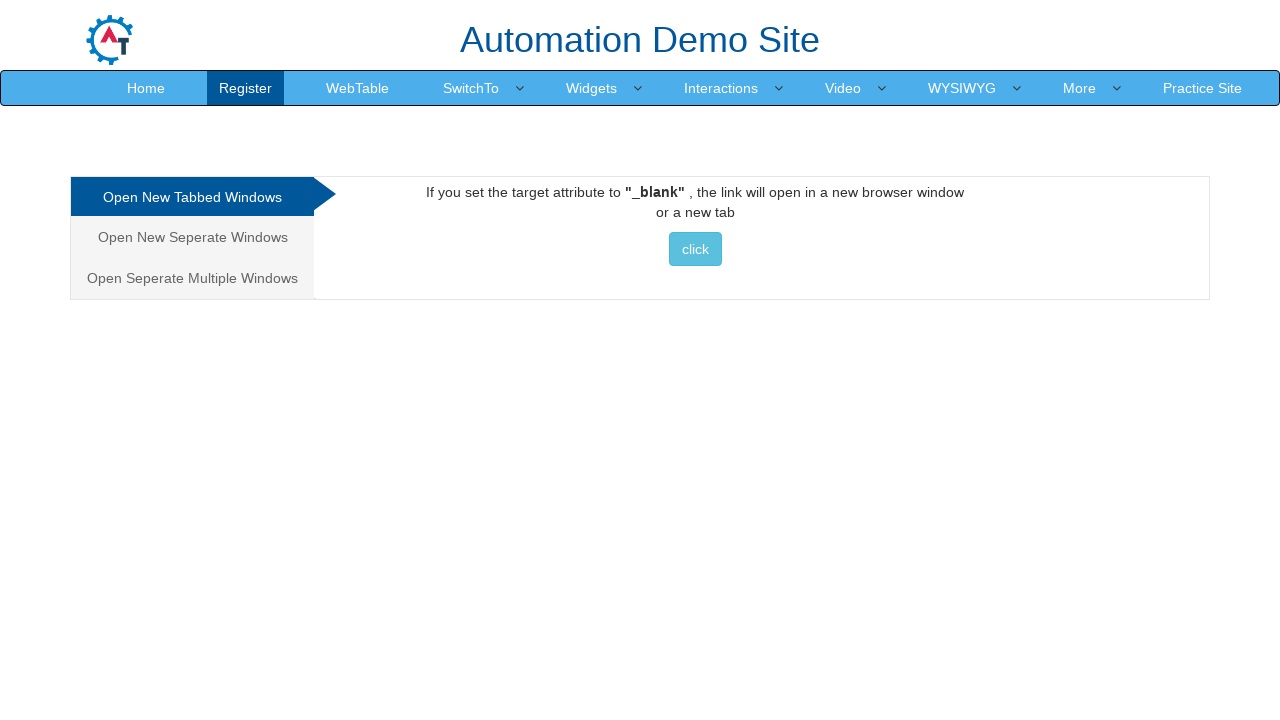

Clicked button to open new window at (695, 249) on xpath=//button[contains(text(),'    click   ')]
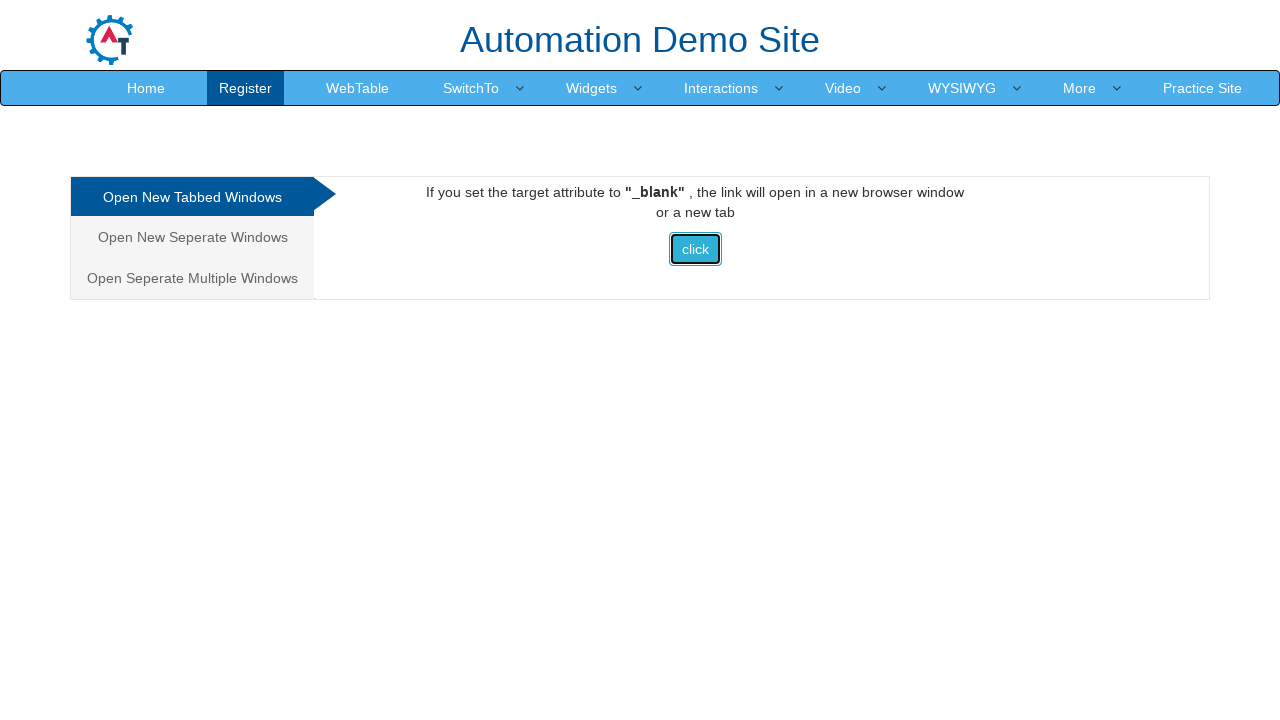

Waited 1000ms for new window to open
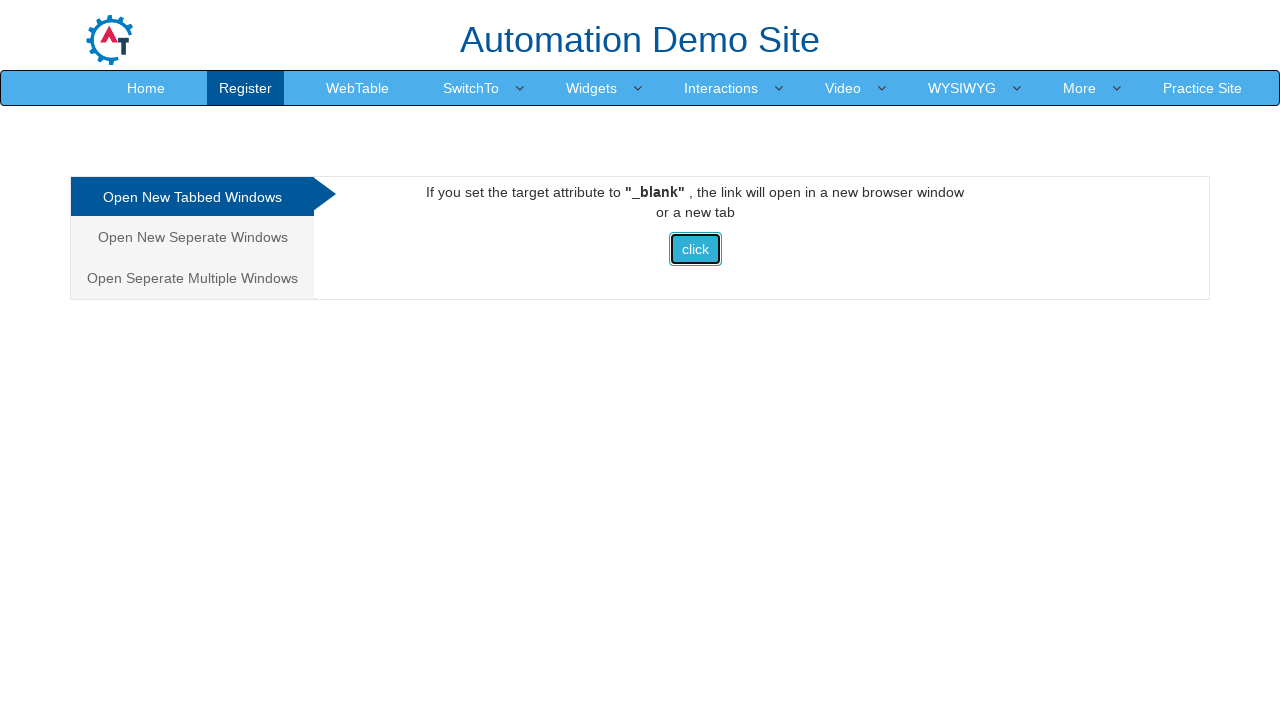

Retrieved all open pages/windows
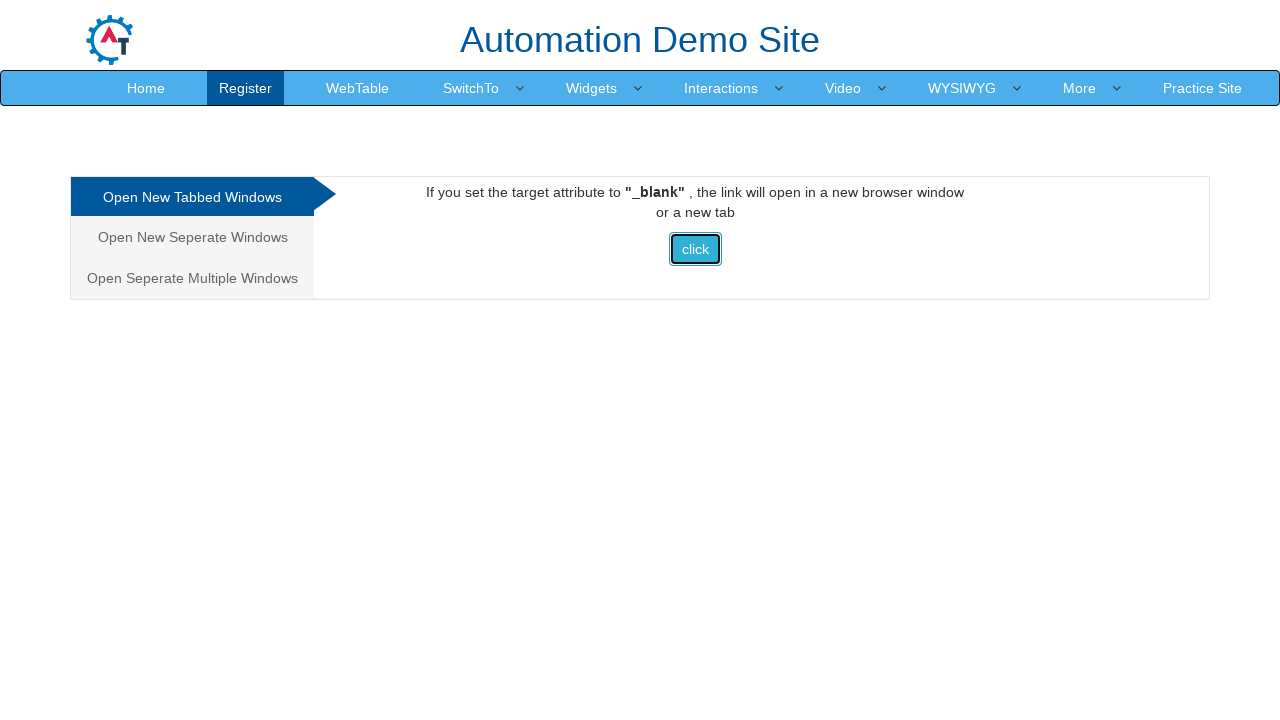

Stored reference to original page
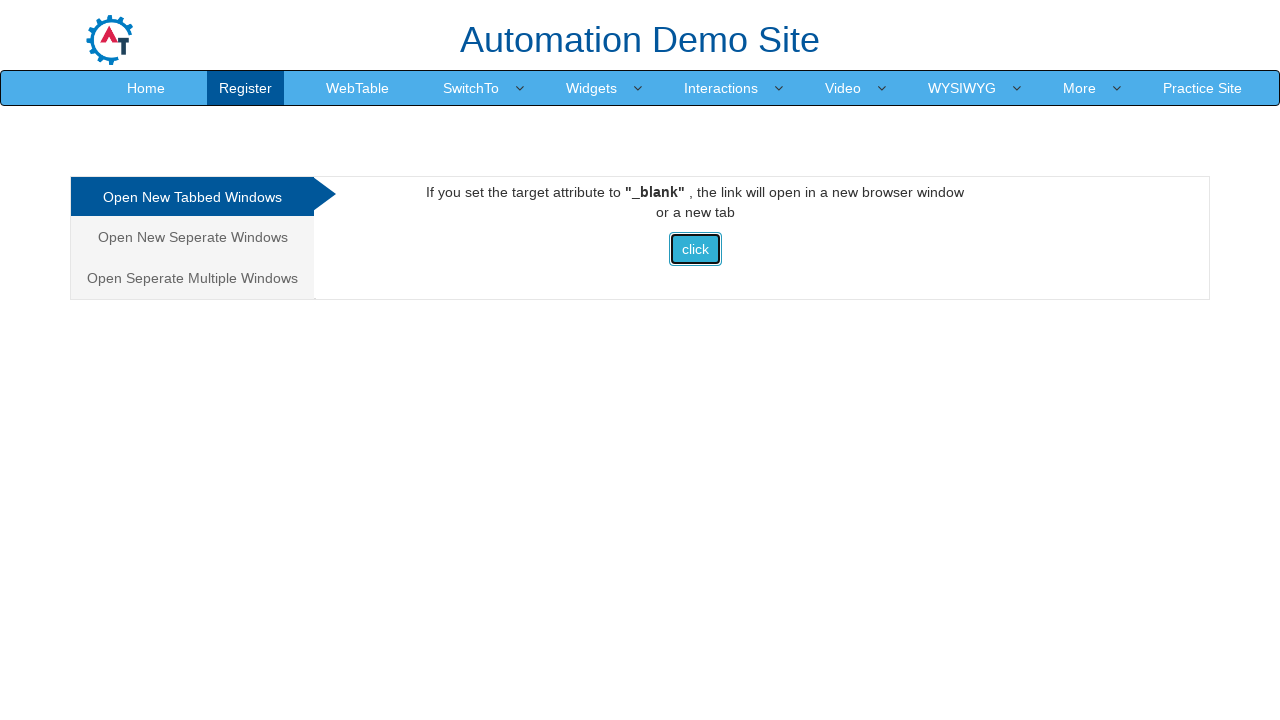

Brought page to front
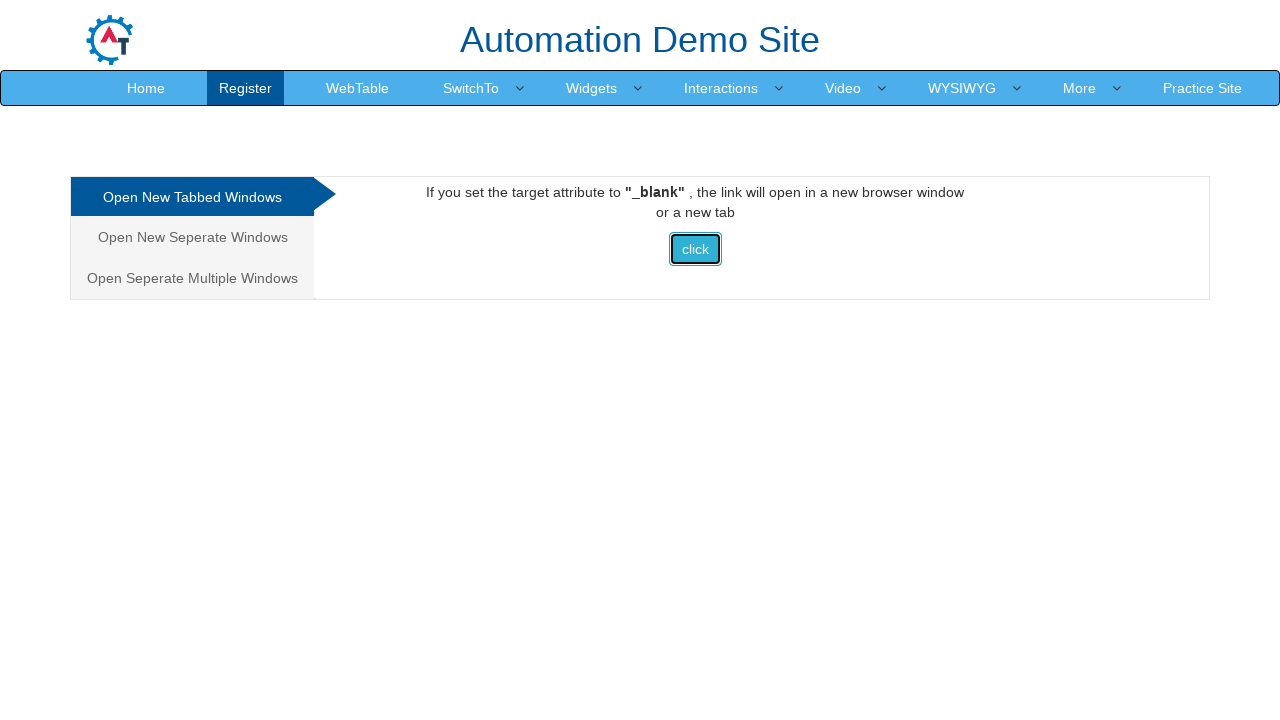

Brought page to front
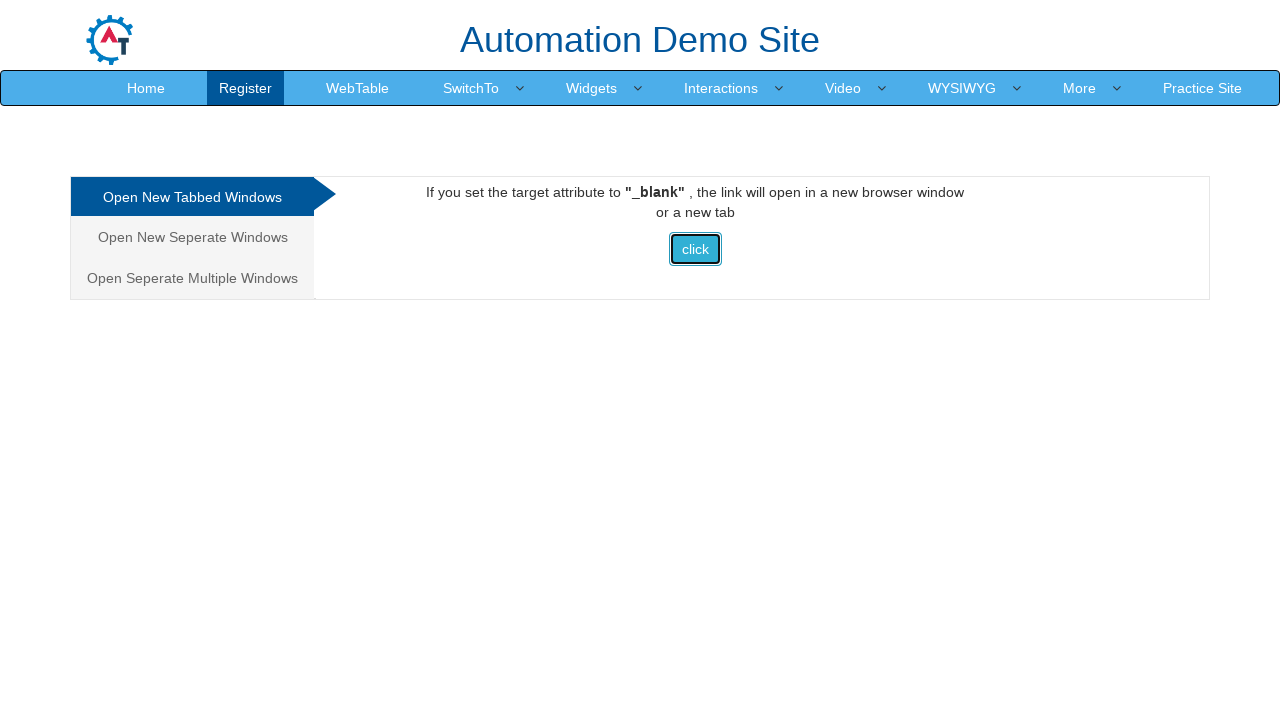

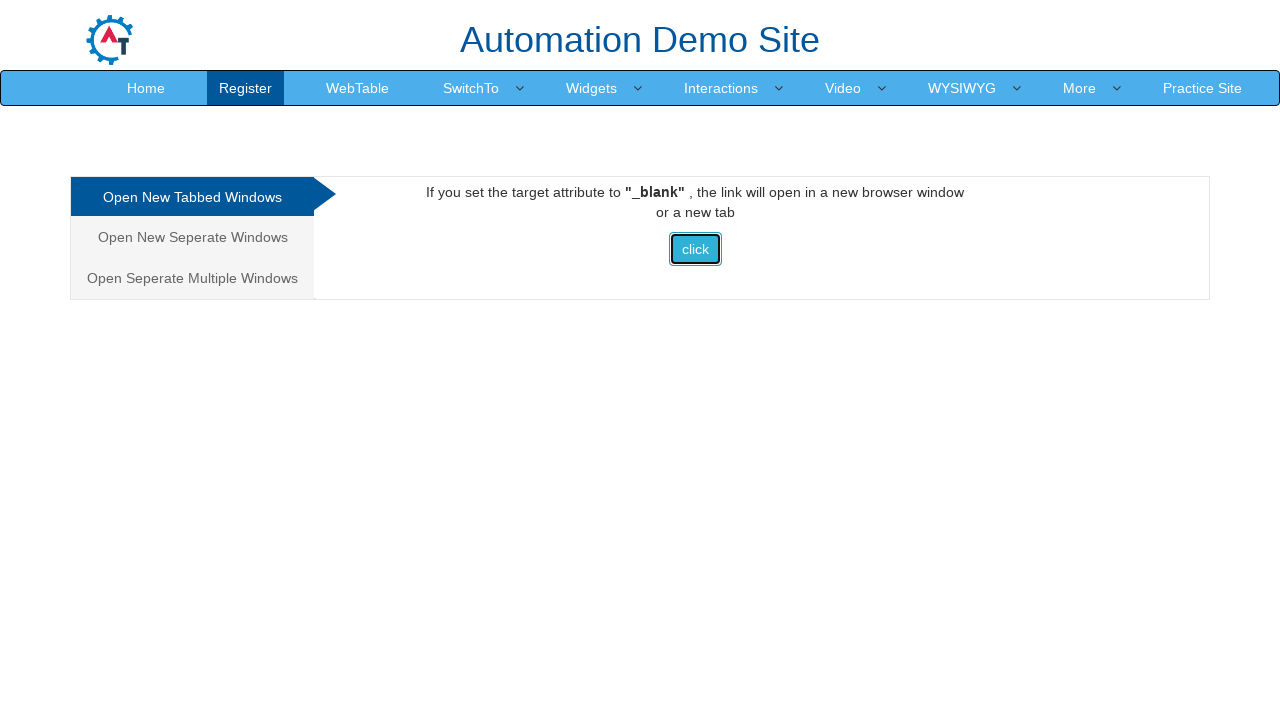